Tests drag and drop functionality by dragging element from column A to column B on a demo page

Starting URL: http://the-internet.herokuapp.com/drag_and_drop

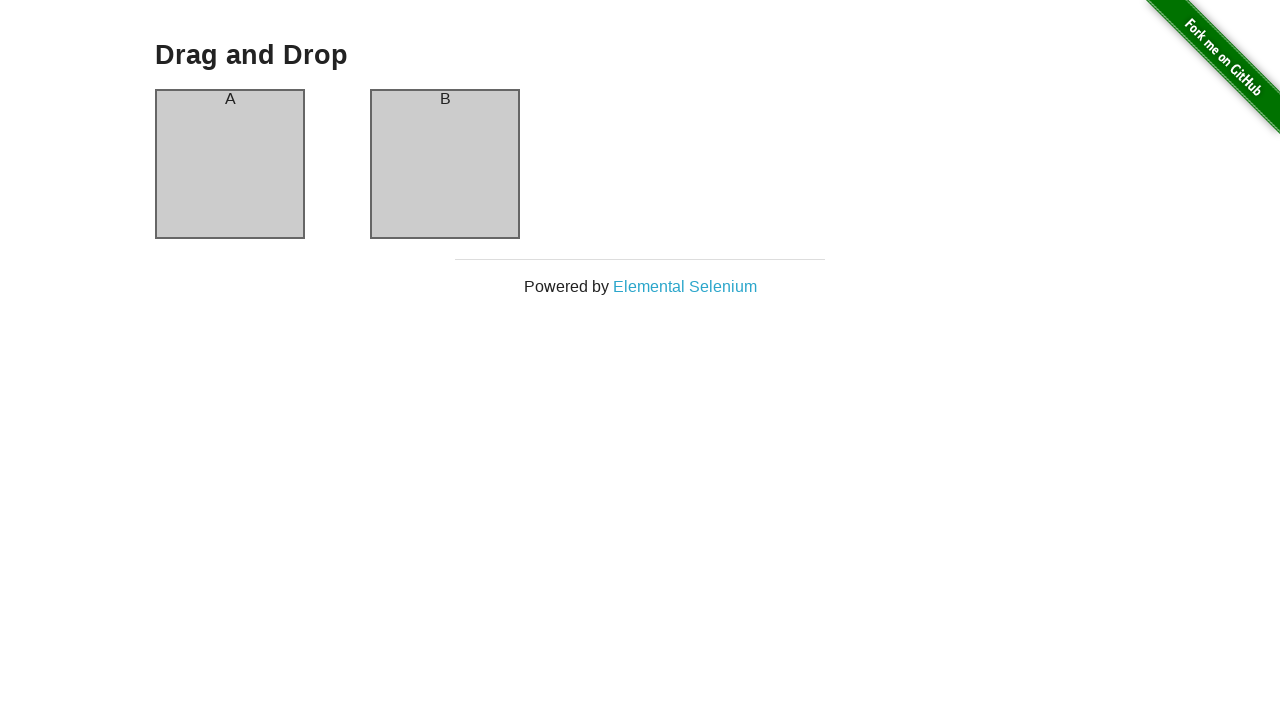

Waited for column A to be visible
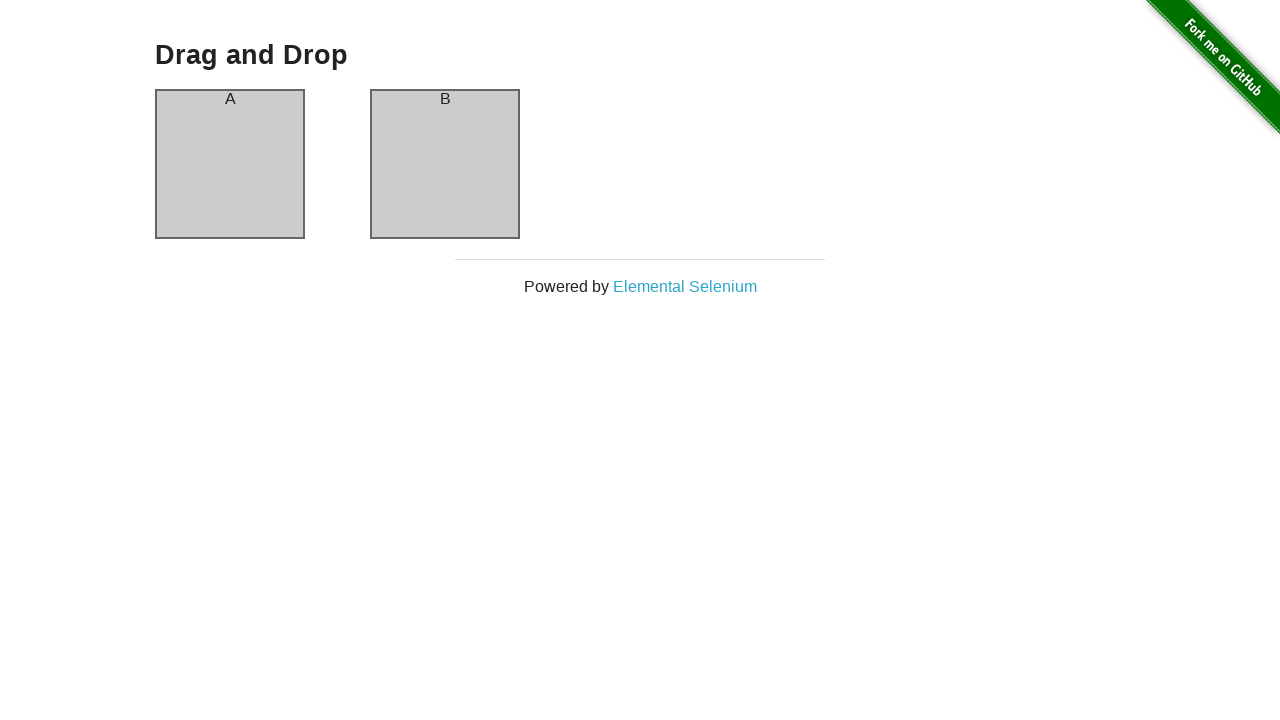

Located source element (column A)
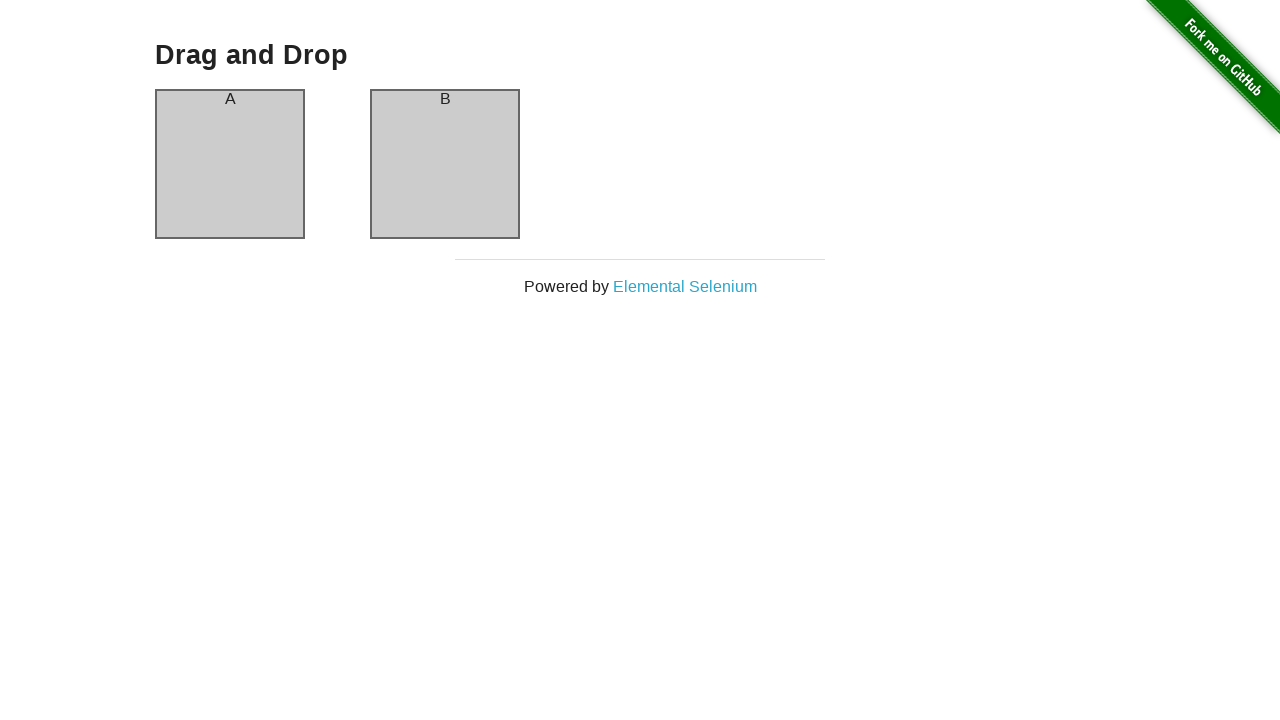

Located target element (column B)
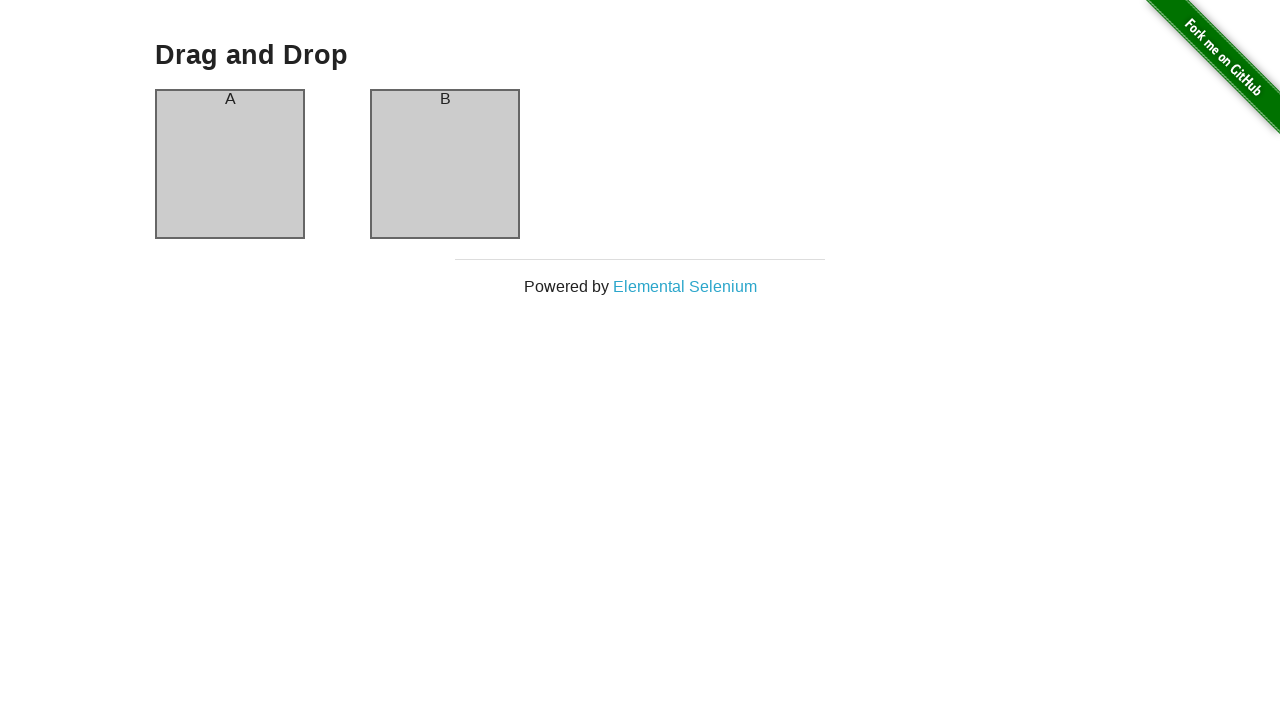

Dragged element from column A to column B at (445, 164)
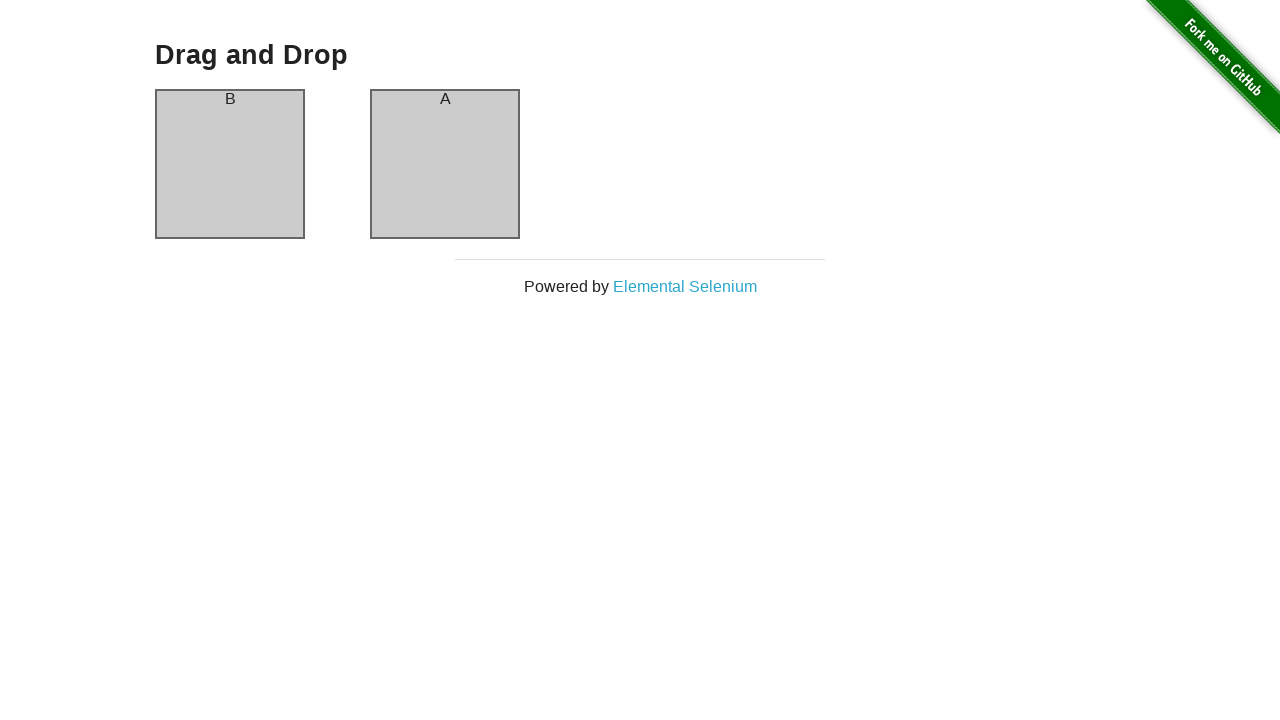

Verified drag and drop was successful - column A now contains element B
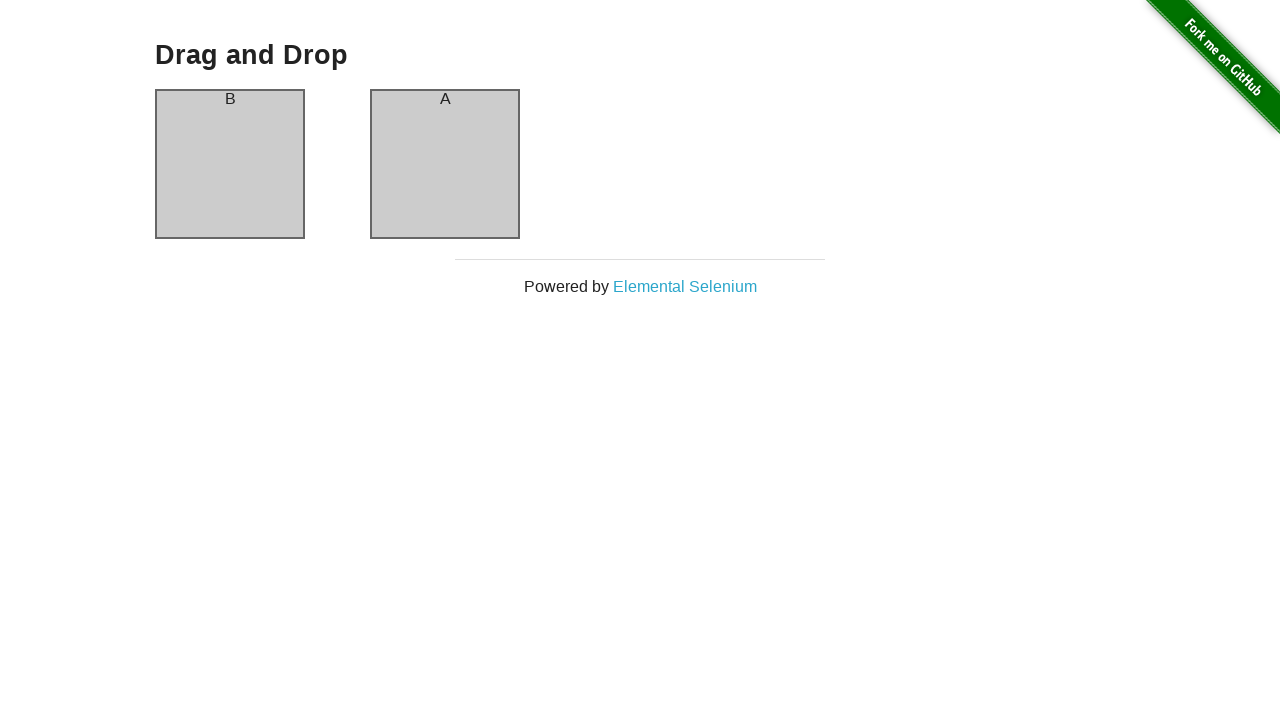

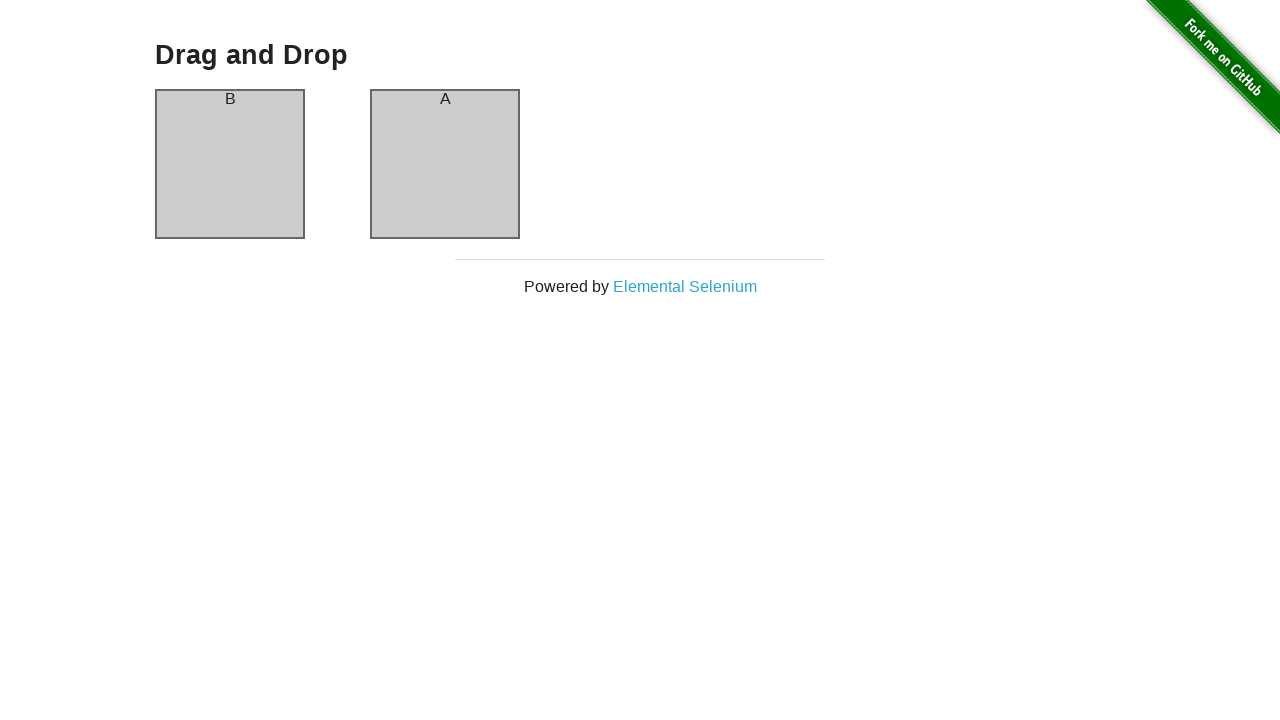